Tests frame handling functionality by switching between frames, clicking buttons within frames, and counting the total number of frames on the page

Starting URL: https://leafground.com/frame.xhtml

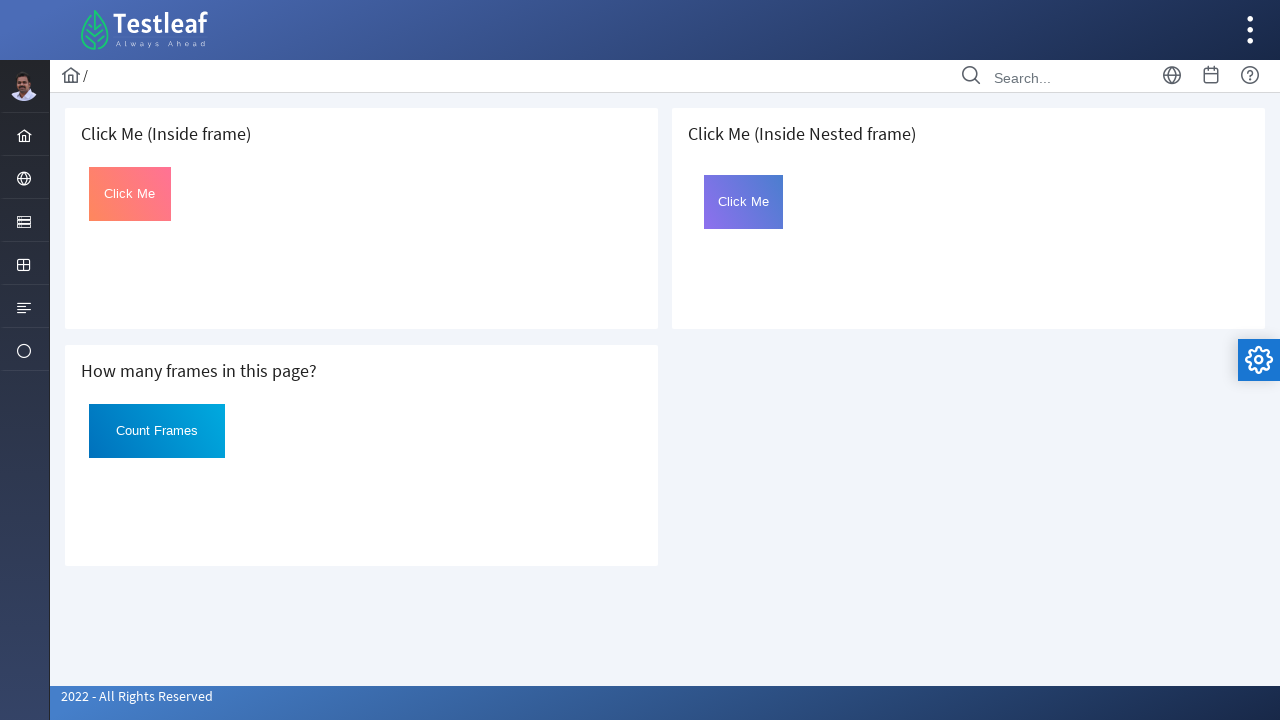

Located first iframe on the page
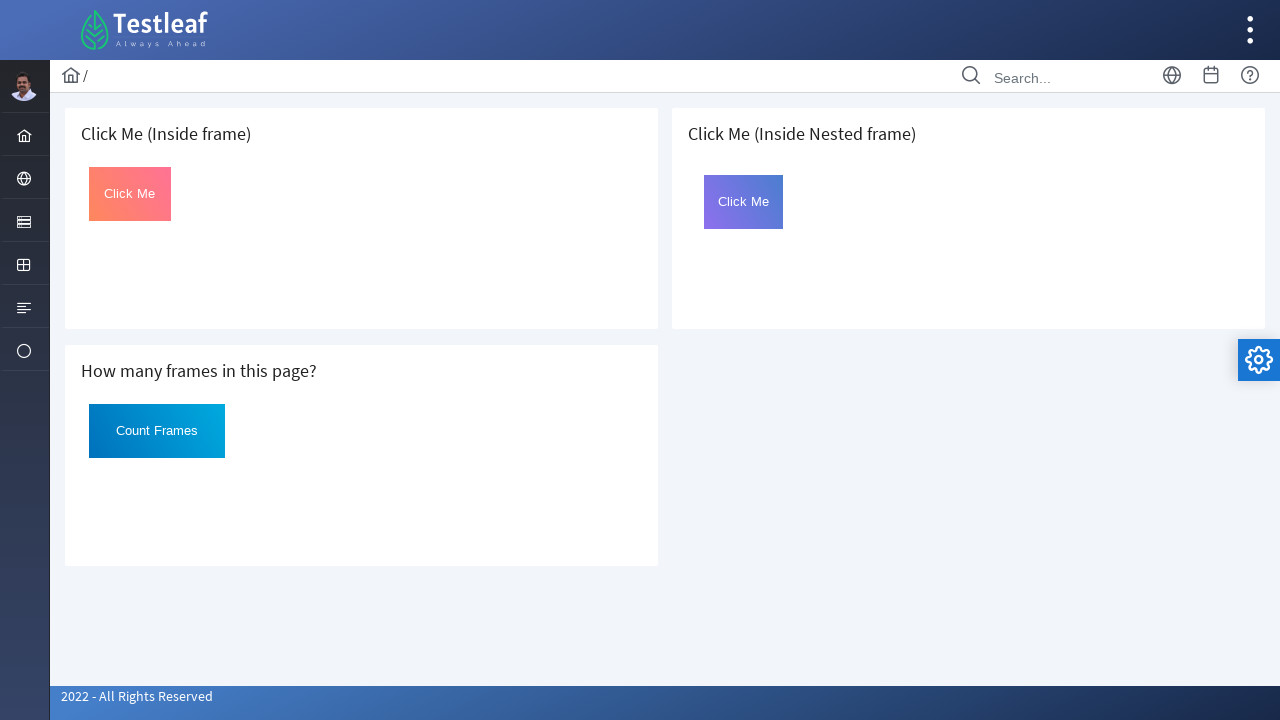

Clicked button in first frame at (130, 194) on iframe >> nth=0 >> internal:control=enter-frame >> #Click
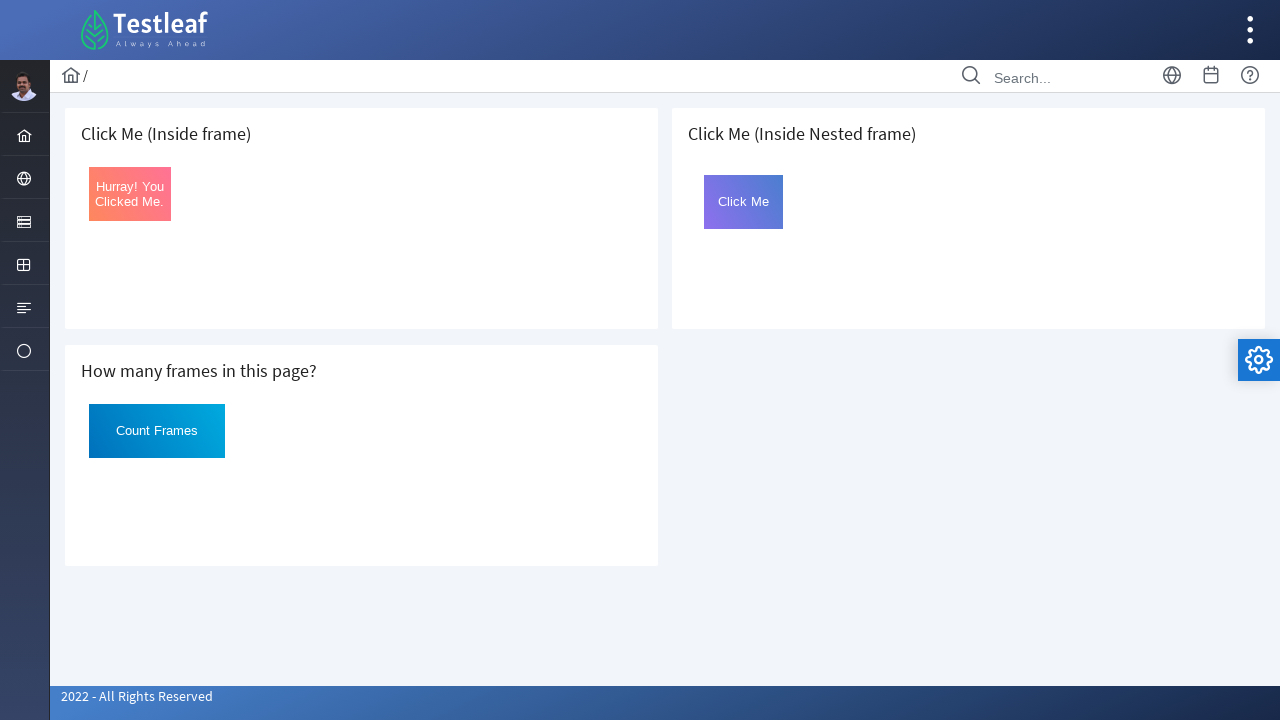

Located third iframe on the page
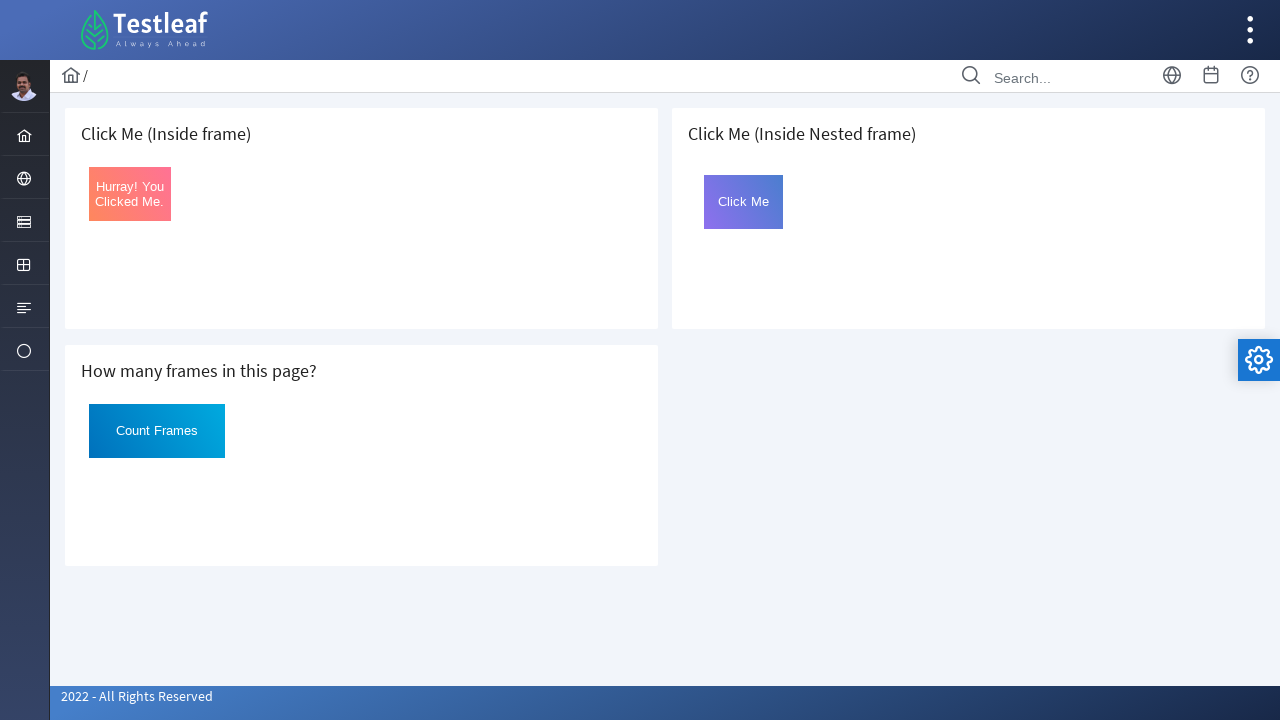

Located nested iframe with name 'frame2' inside third frame
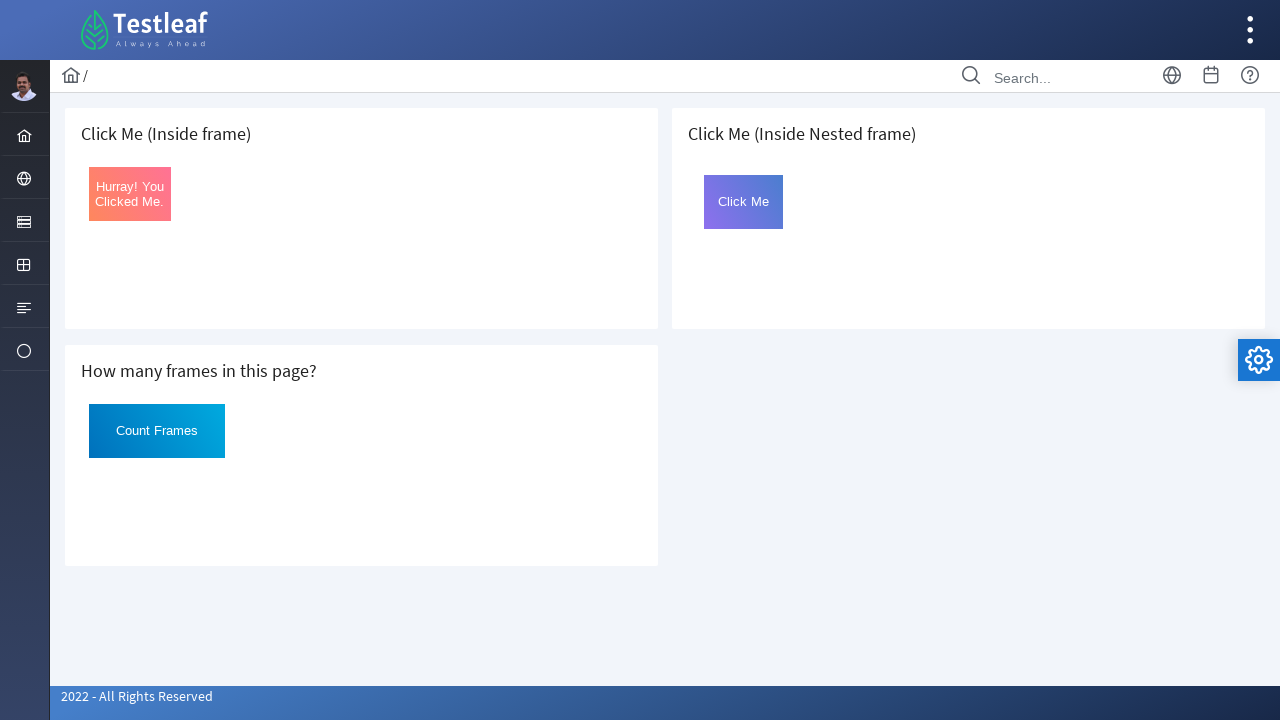

Clicked button in nested frame at (744, 202) on iframe >> nth=2 >> internal:control=enter-frame >> iframe[name='frame2'] >> inte
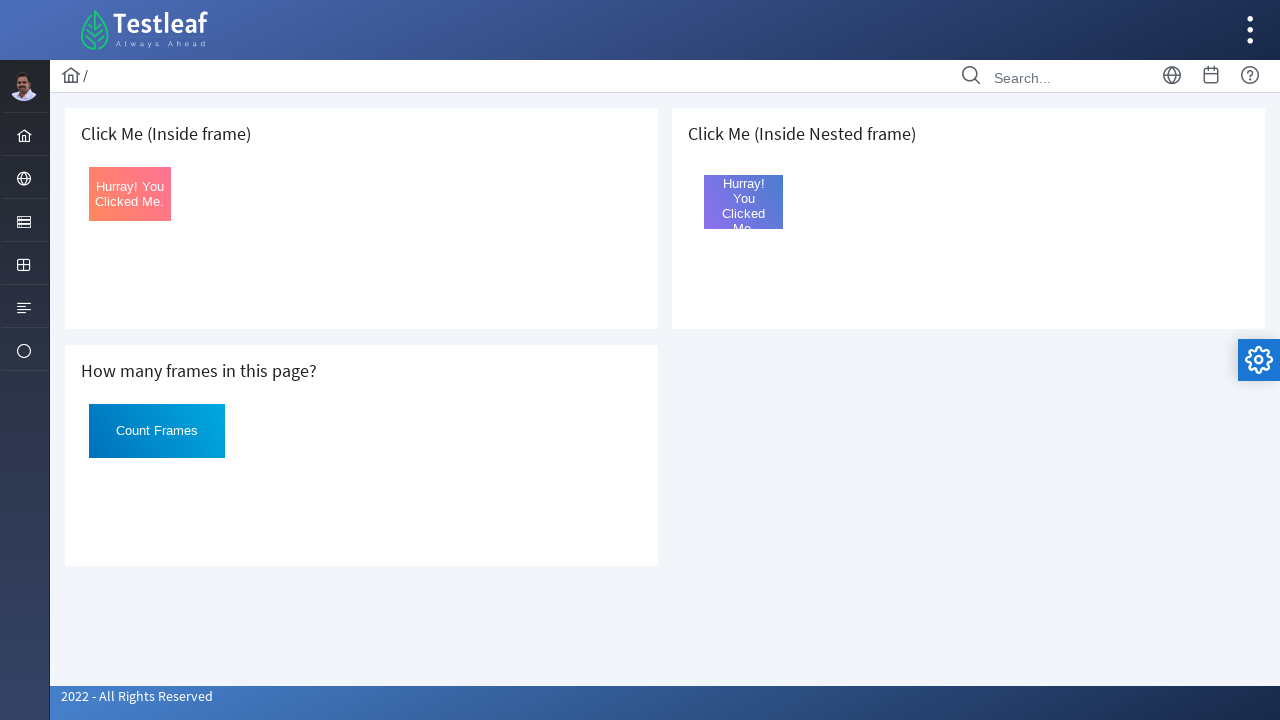

Counted 3 top-level iframes on the page
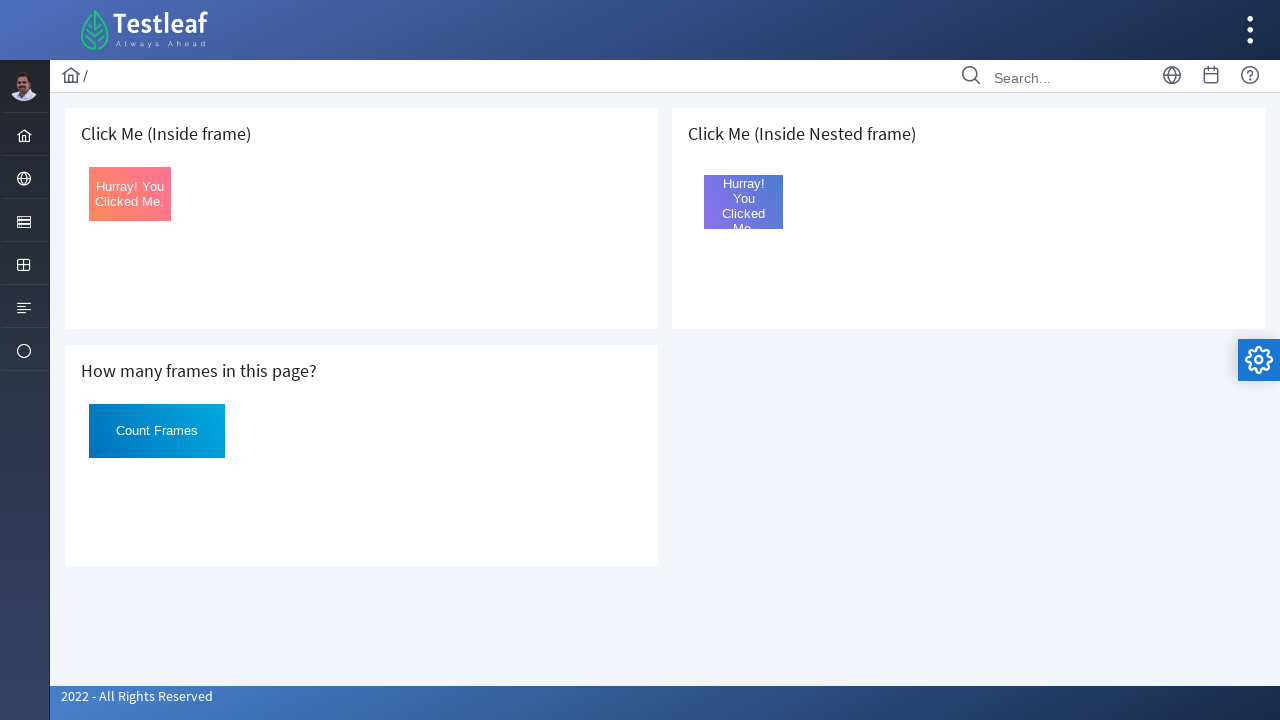

Located iframe at index 0
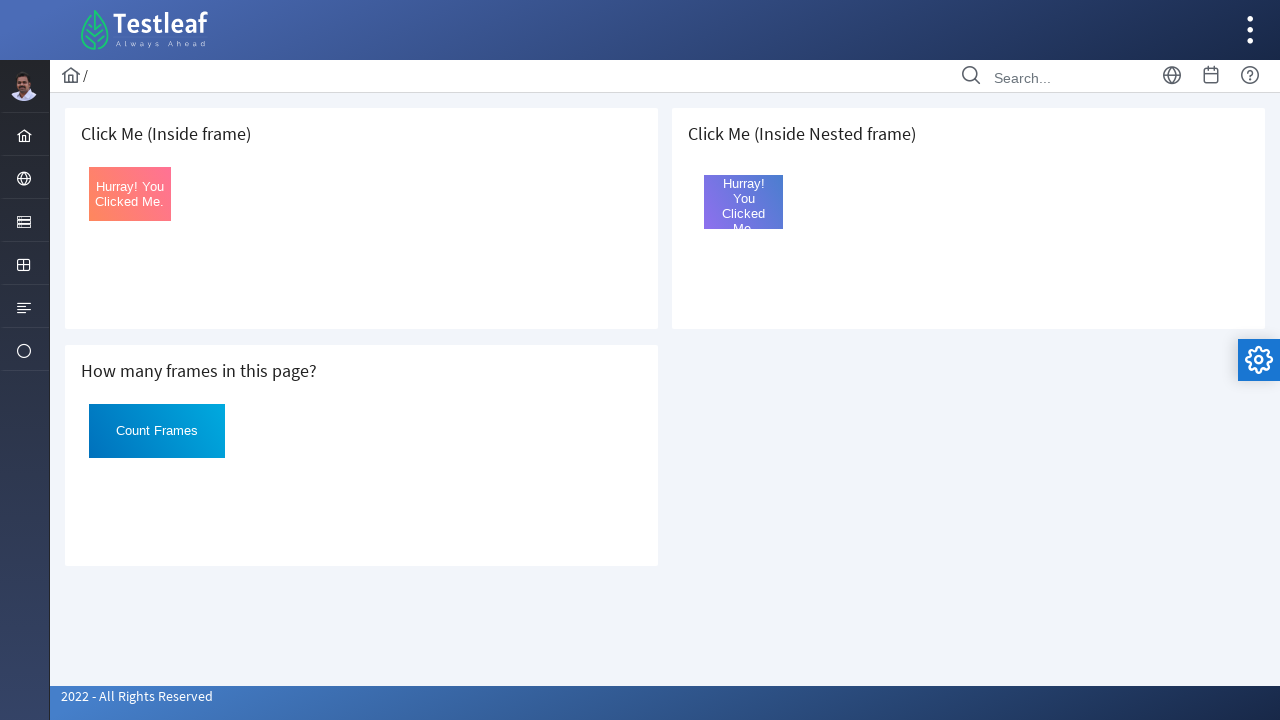

Found 0 nested iframes in frame 0
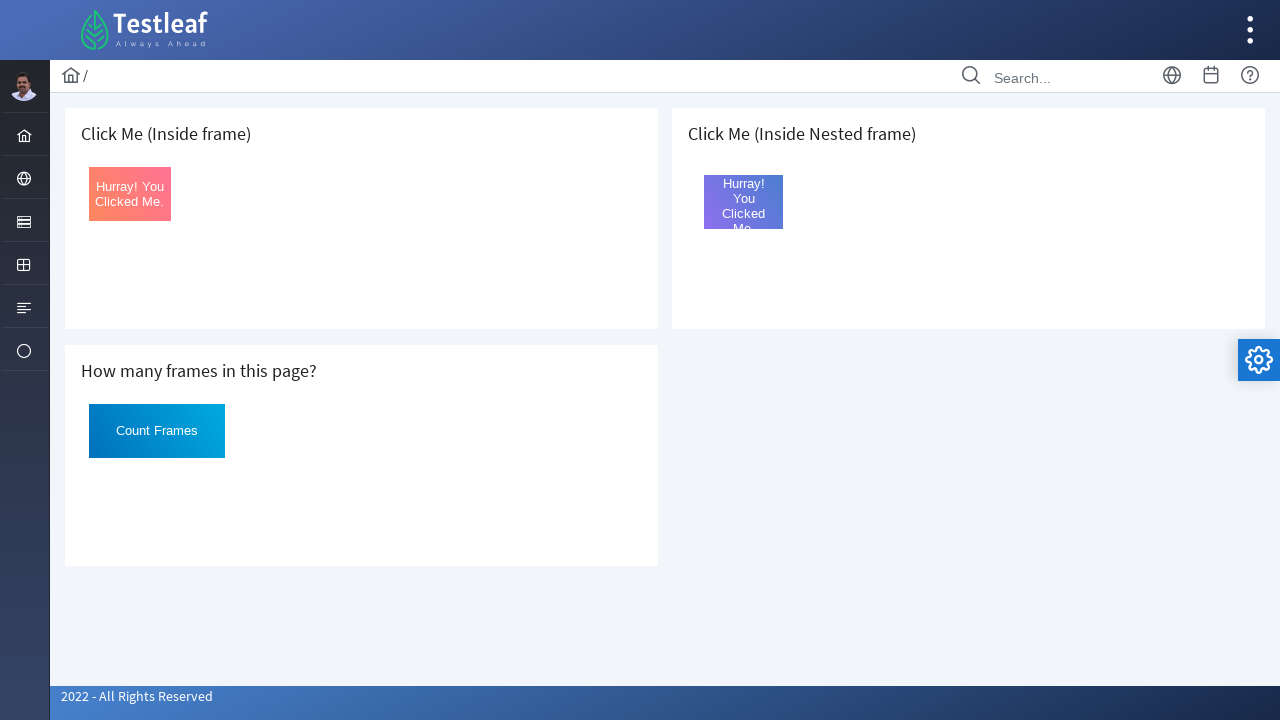

Located iframe at index 1
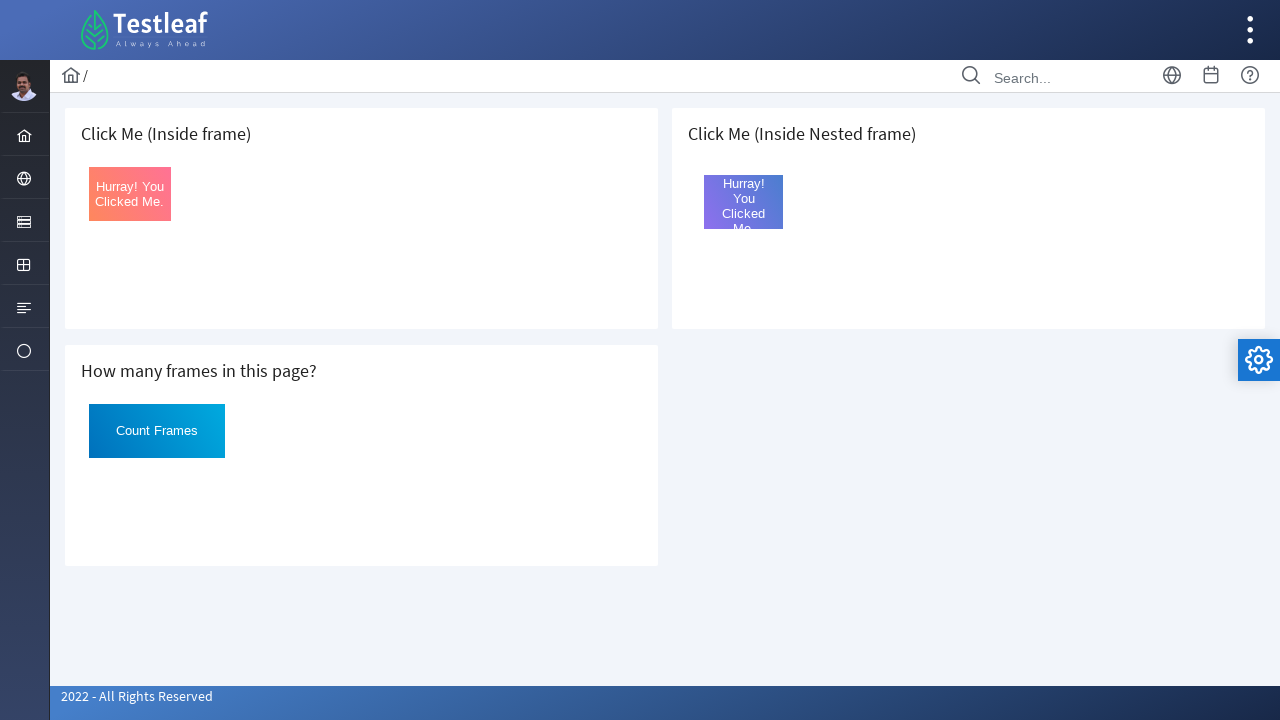

Found 0 nested iframes in frame 1
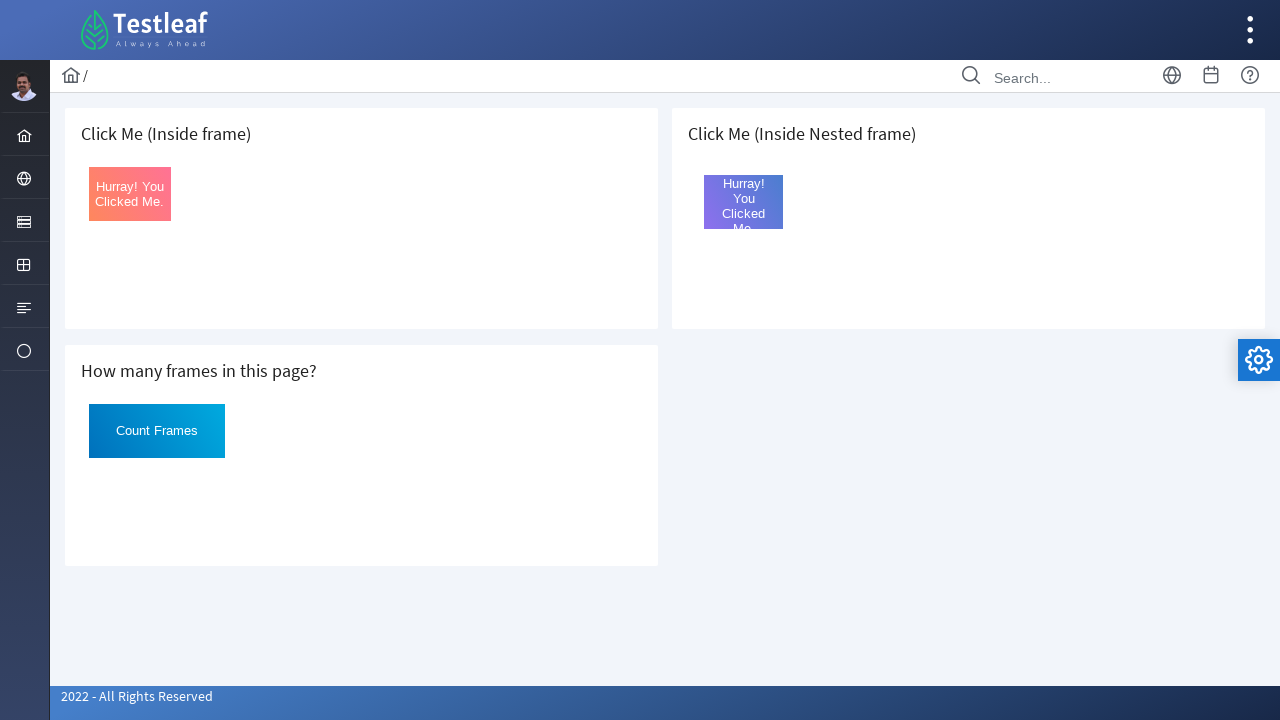

Located iframe at index 2
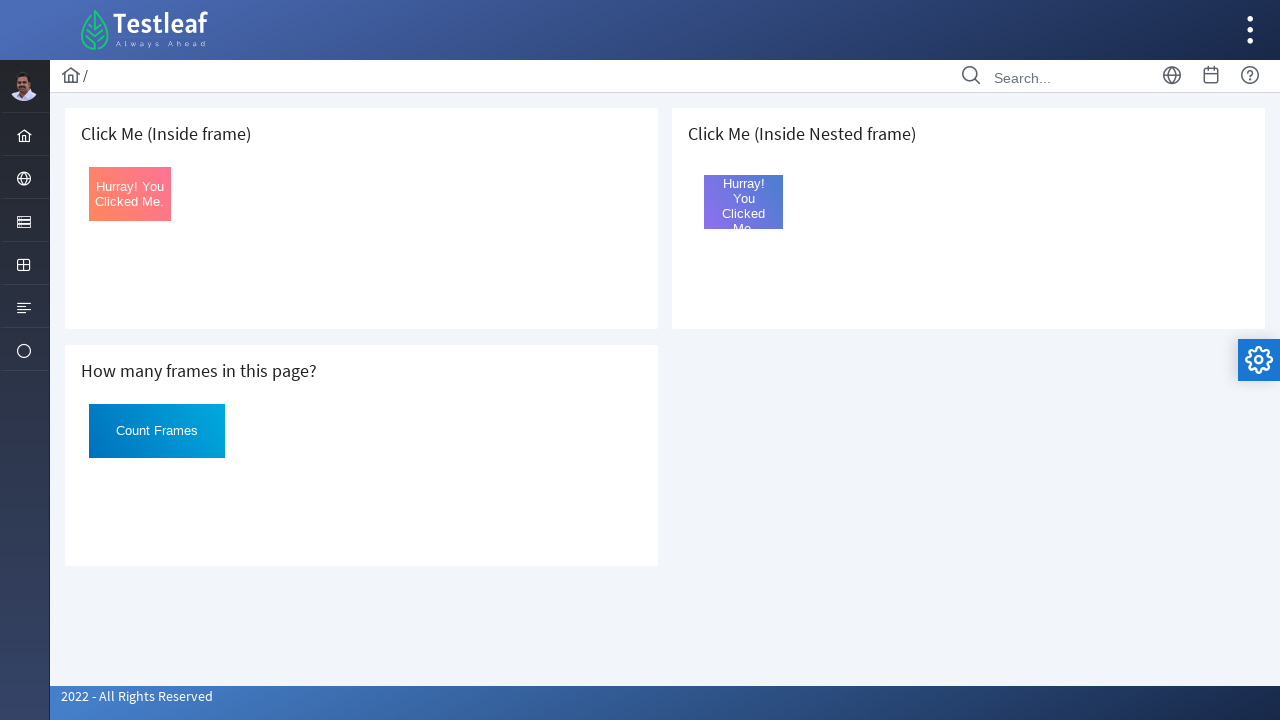

Found 1 nested iframes in frame 2
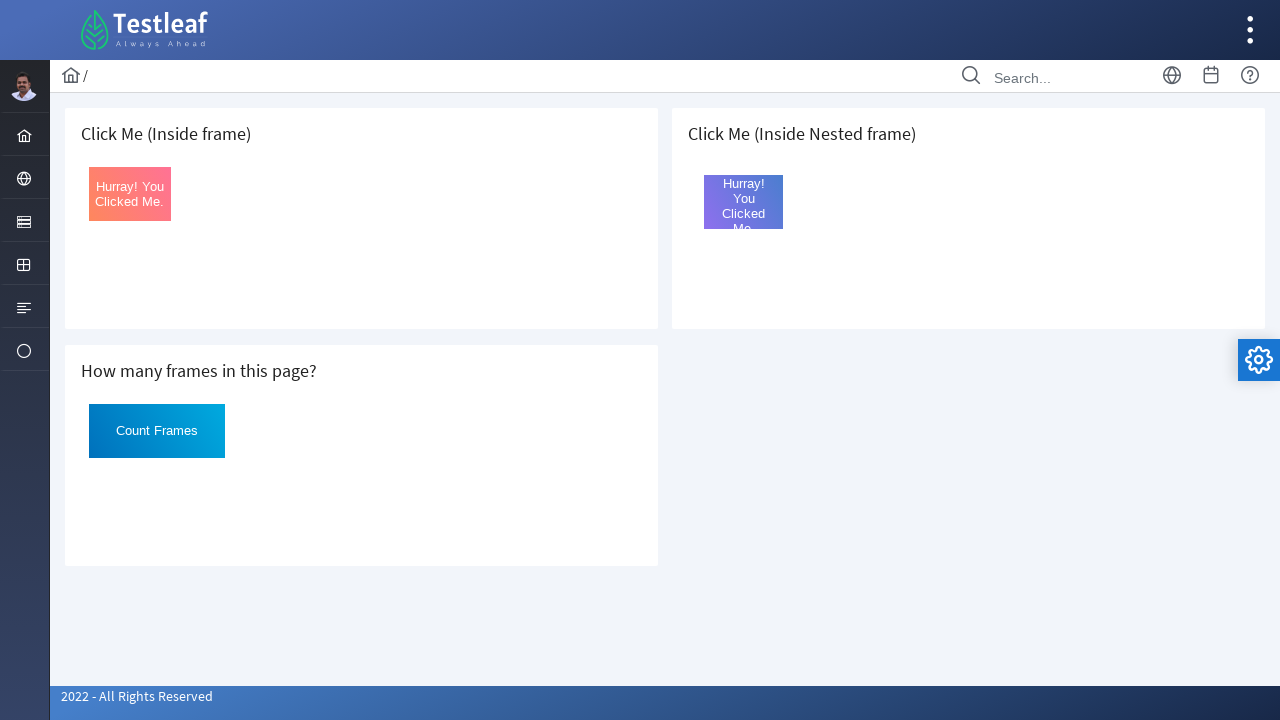

Calculated total frames: 4 (top-level: 3, nested: 1)
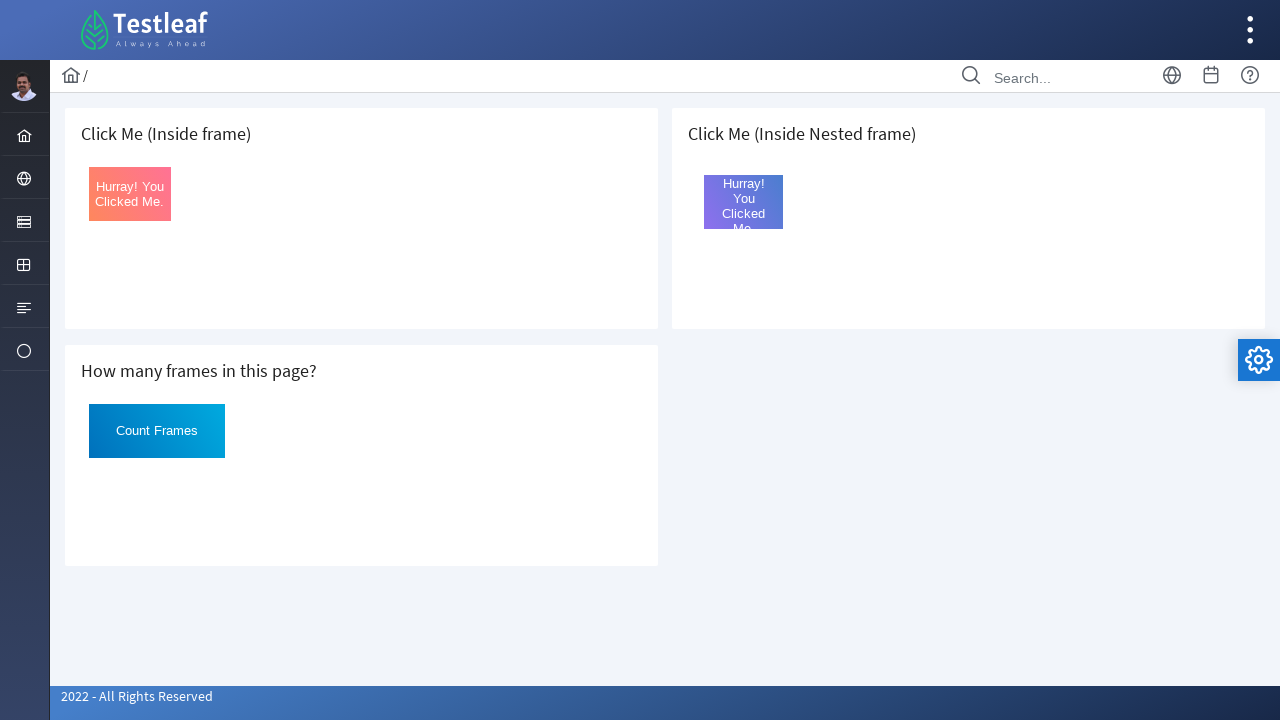

Printed total frame count: 4
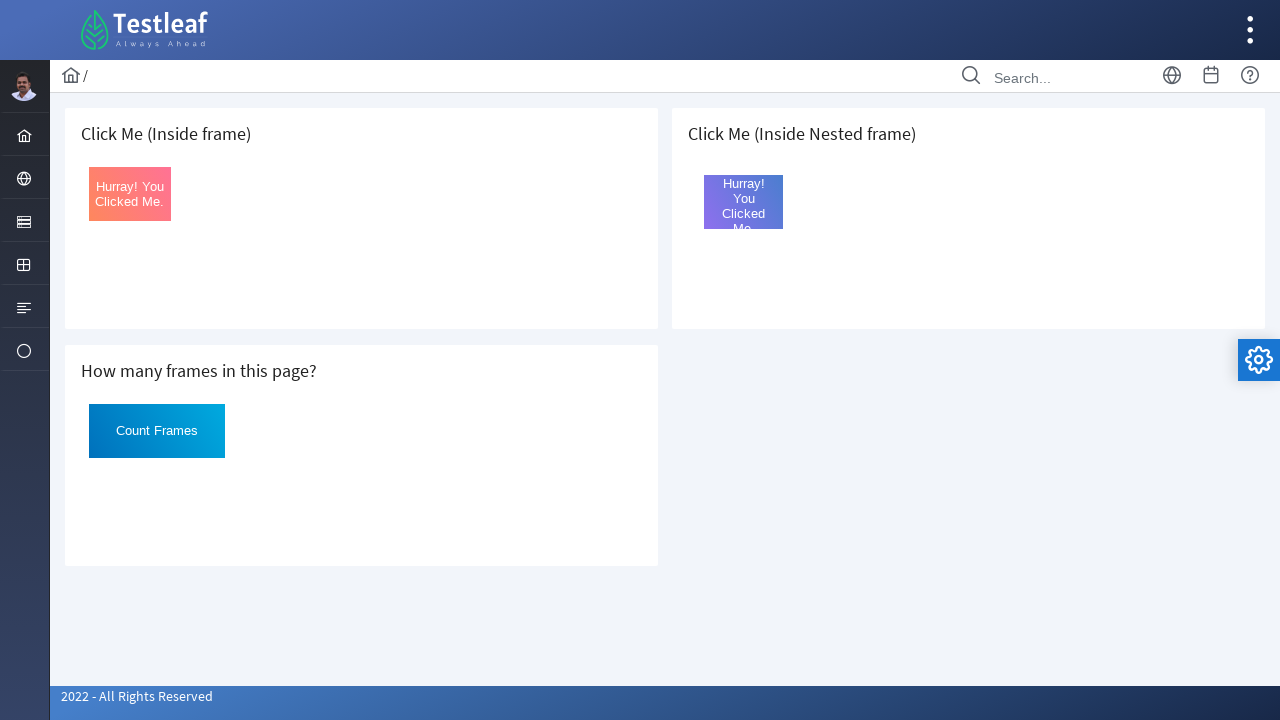

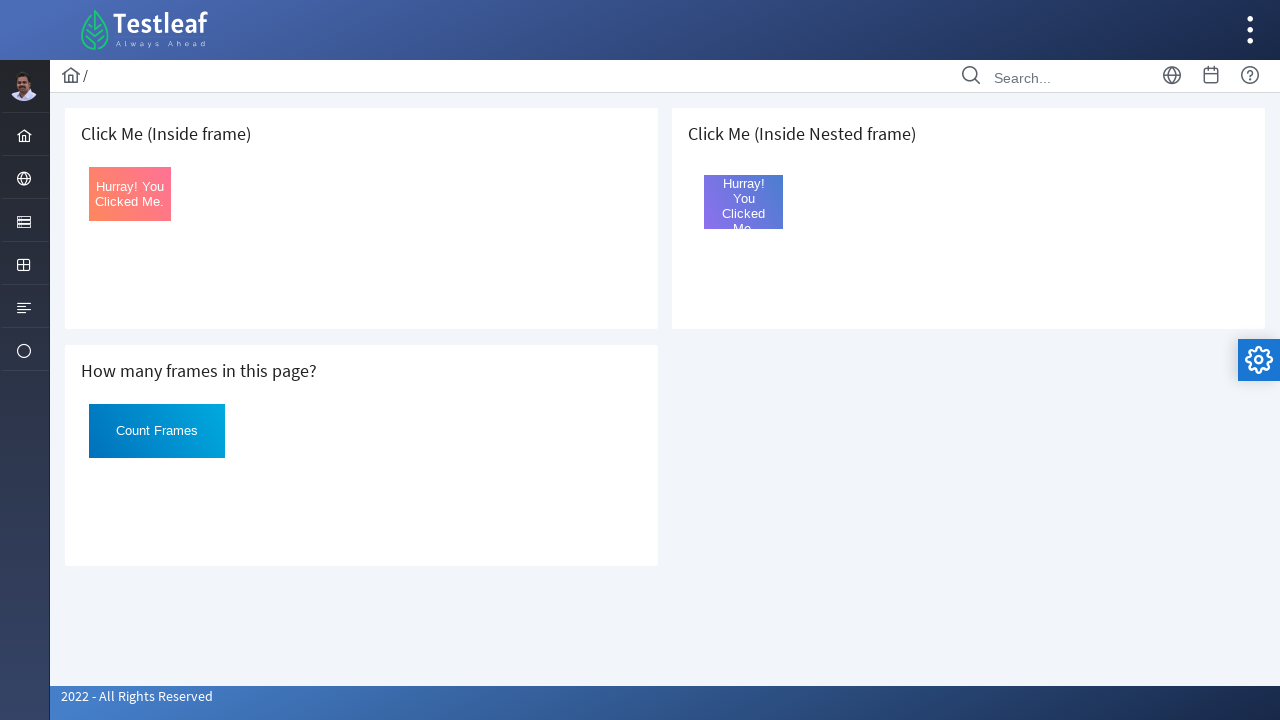